Navigates to Flipkart homepage, maximizes the window, and verifies the page title is accessible

Starting URL: https://www.flipkart.com/

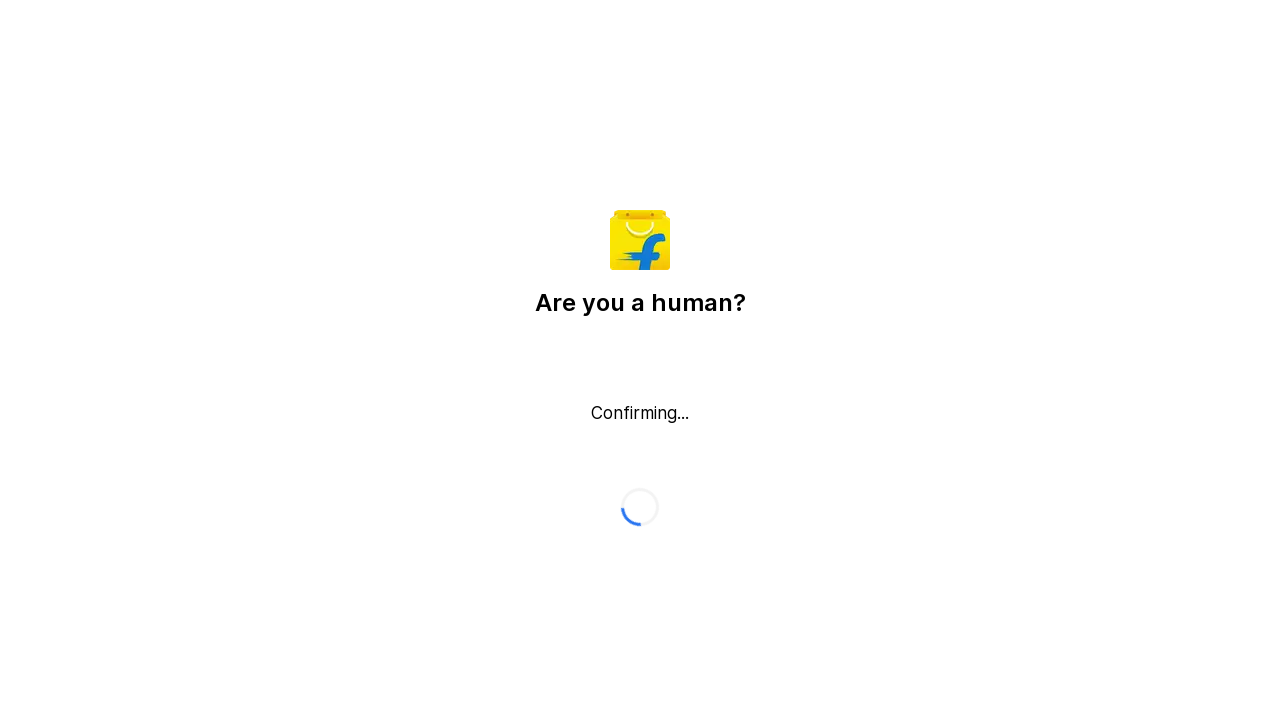

Waited for page to reach domcontentloaded state
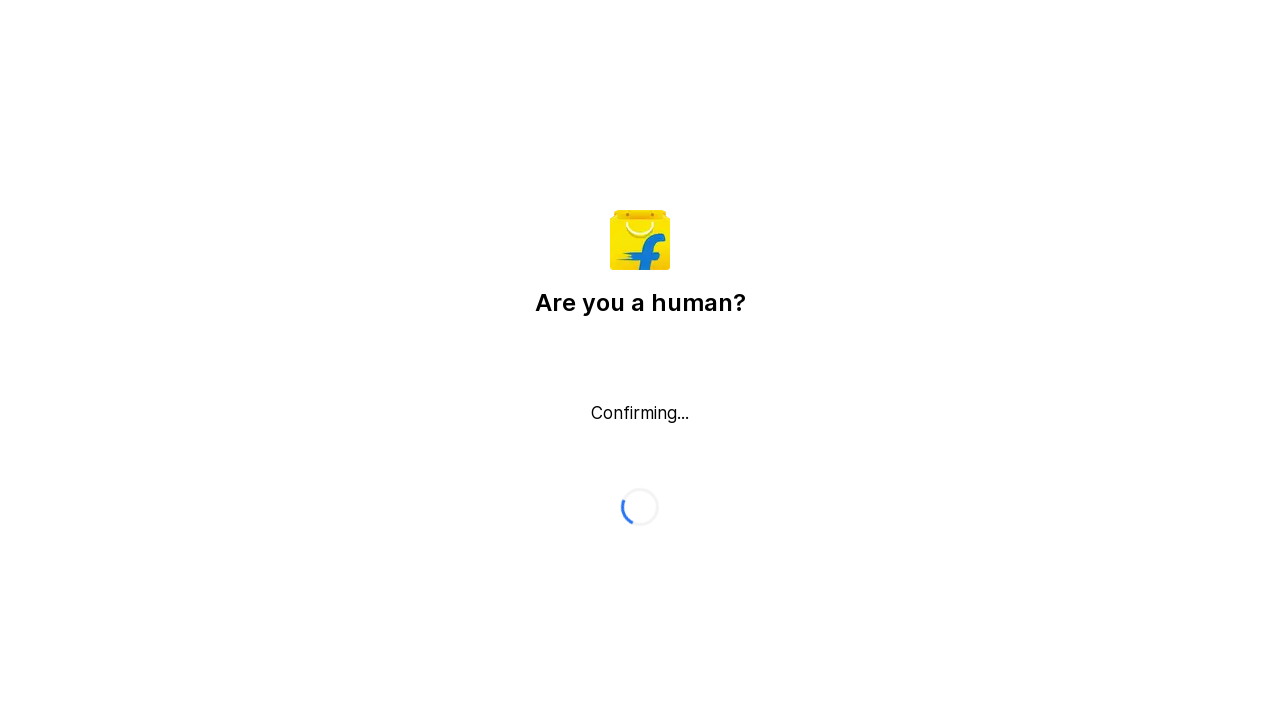

Retrieved page title: 'Flipkart reCAPTCHA'
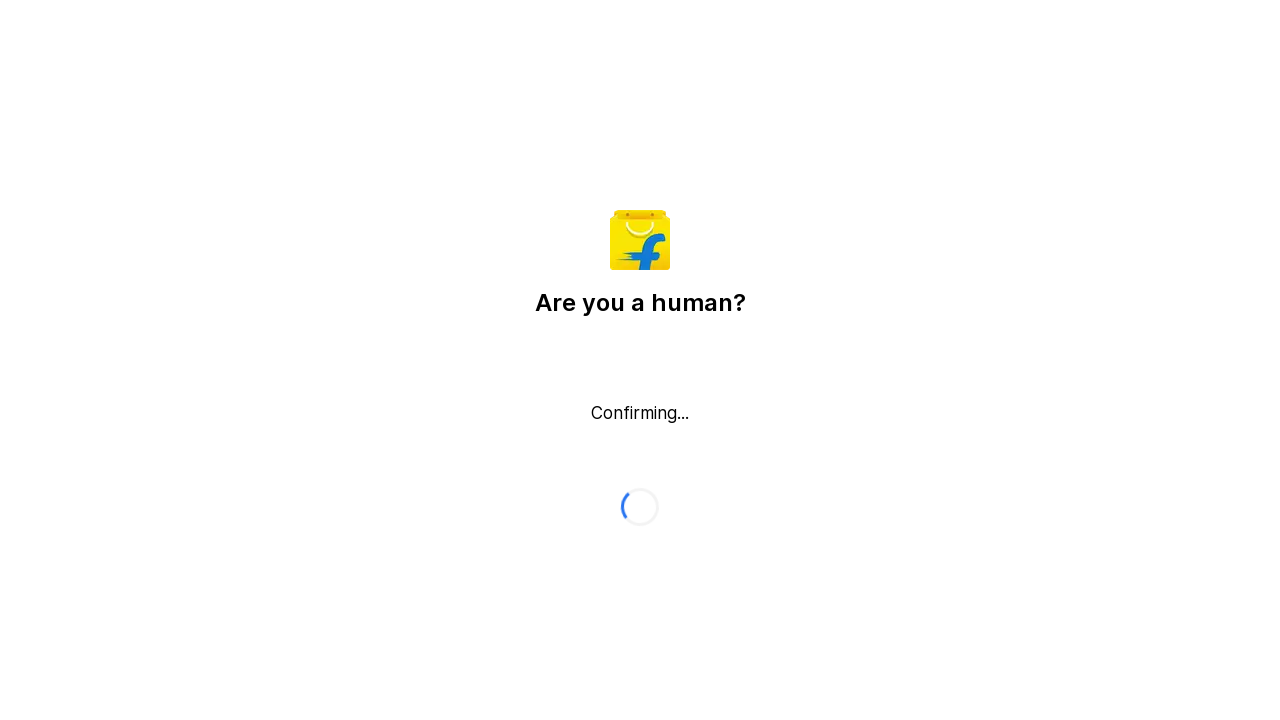

Verified page title is not None and has length greater than 0
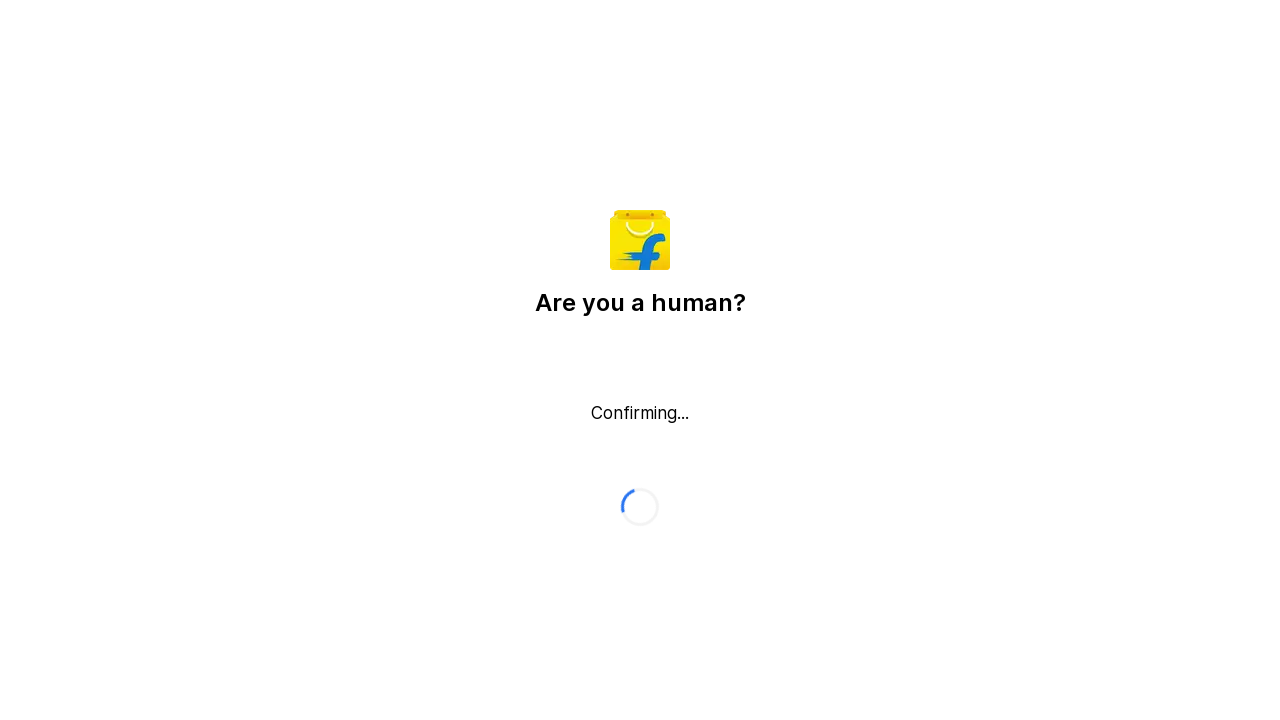

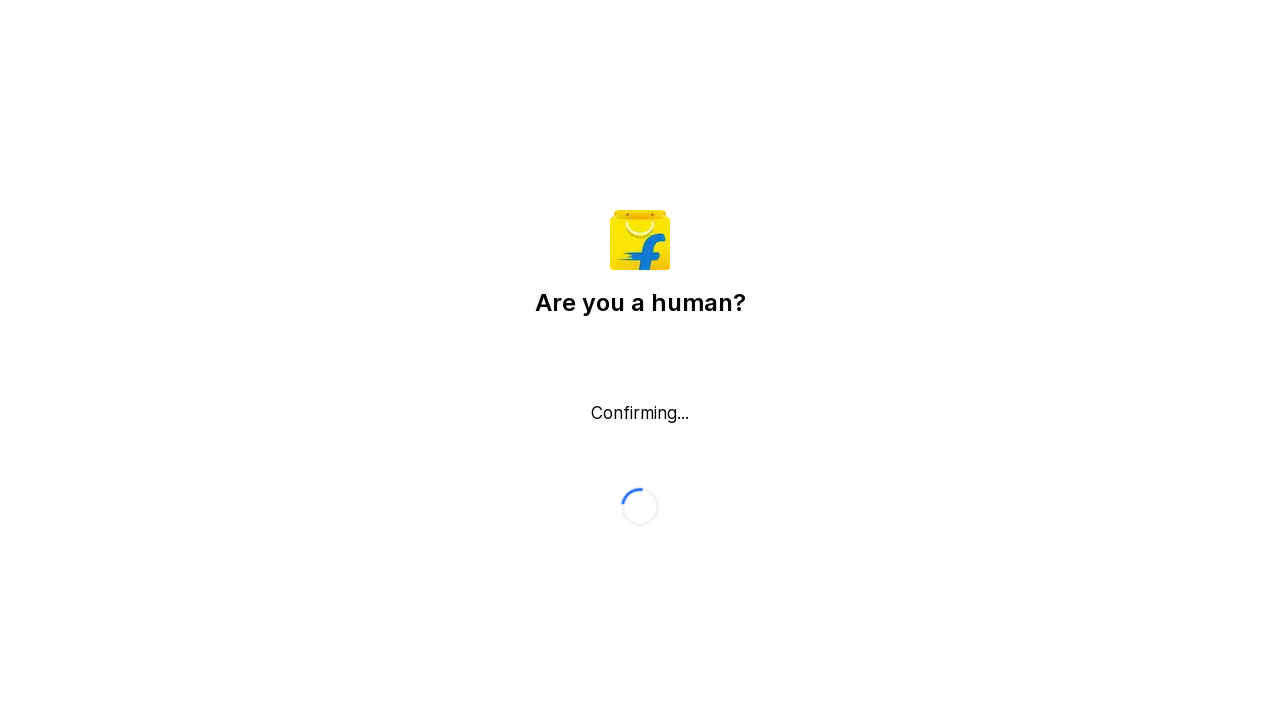